Tests alert handling functionality by triggering an alert with OK and Cancel buttons and dismissing it

Starting URL: https://demo.automationtesting.in/Alerts.html

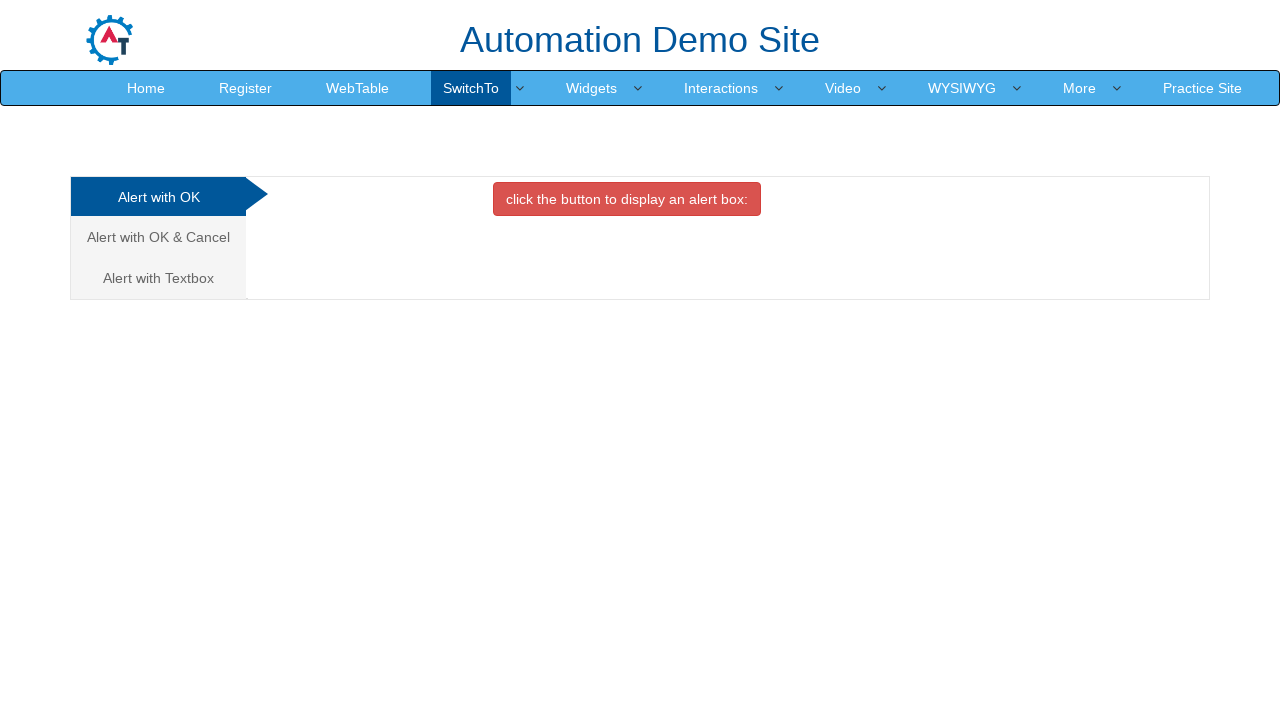

Clicked on the 'Alert with OK & Cancel' tab at (158, 237) on xpath=//a[.='Alert with OK & Cancel ']
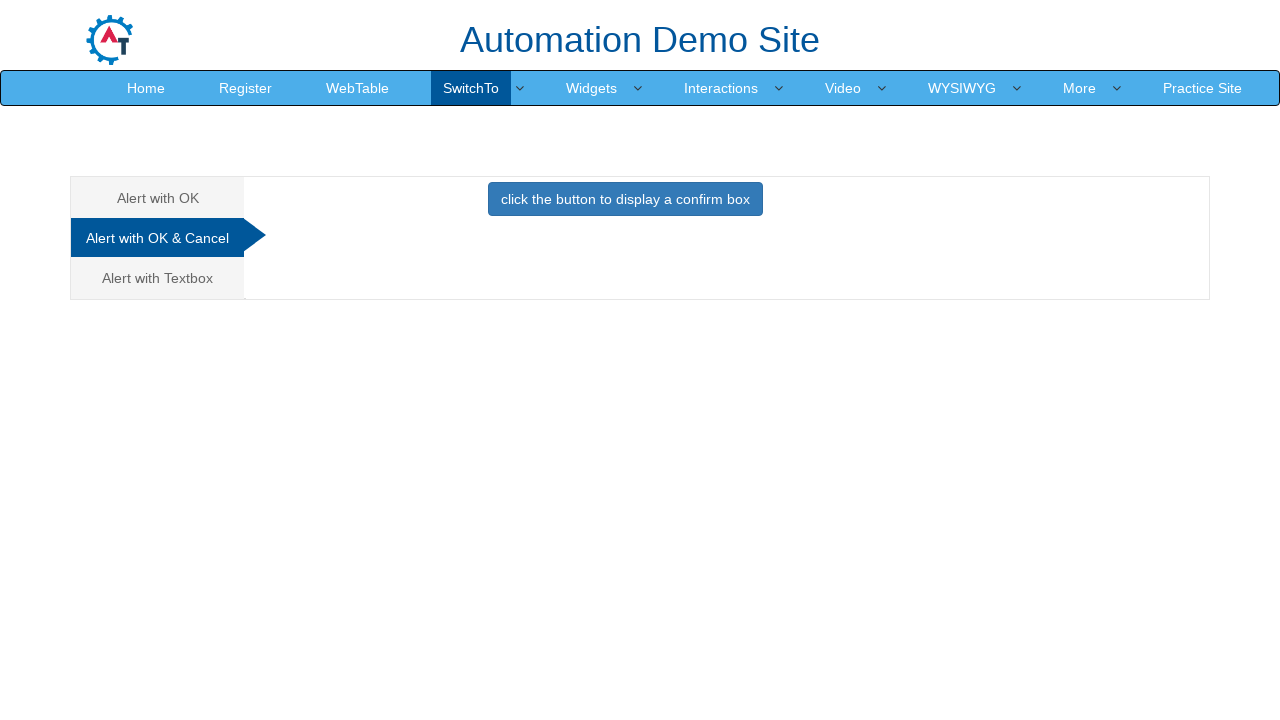

Clicked the button to trigger the alert at (625, 199) on xpath=//button[@class='btn btn-primary']
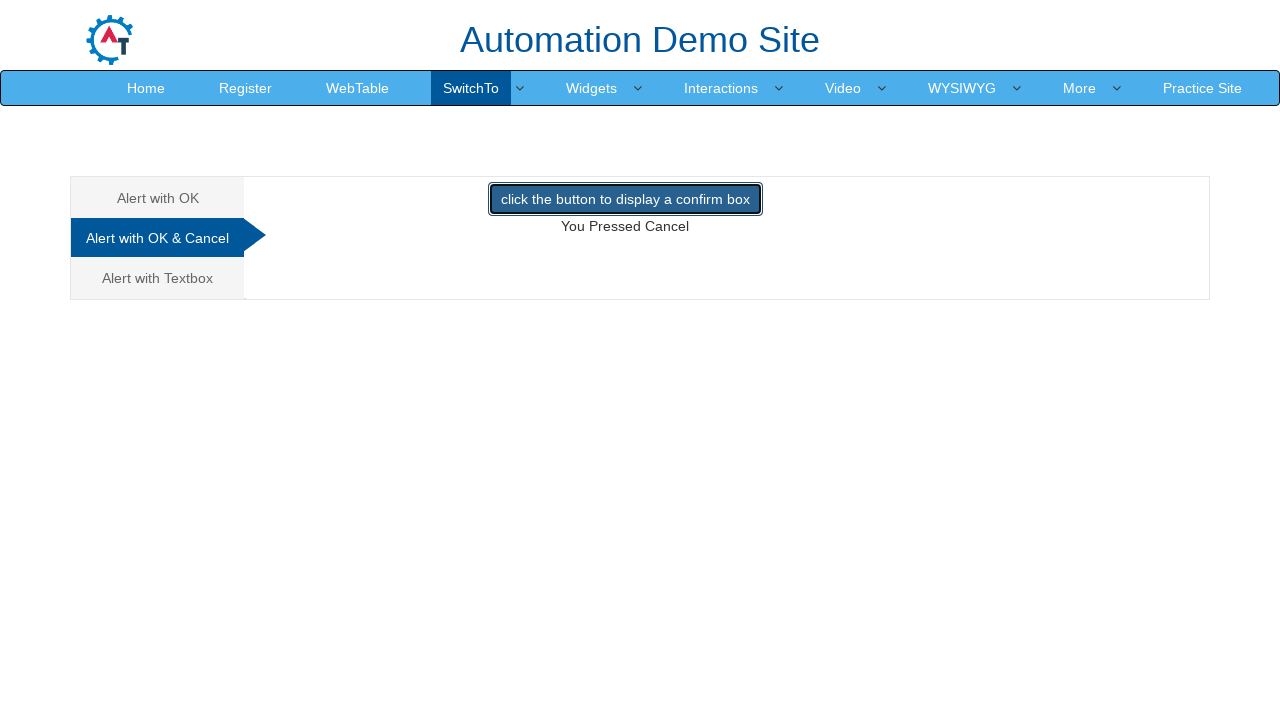

Dismissed the alert by clicking Cancel
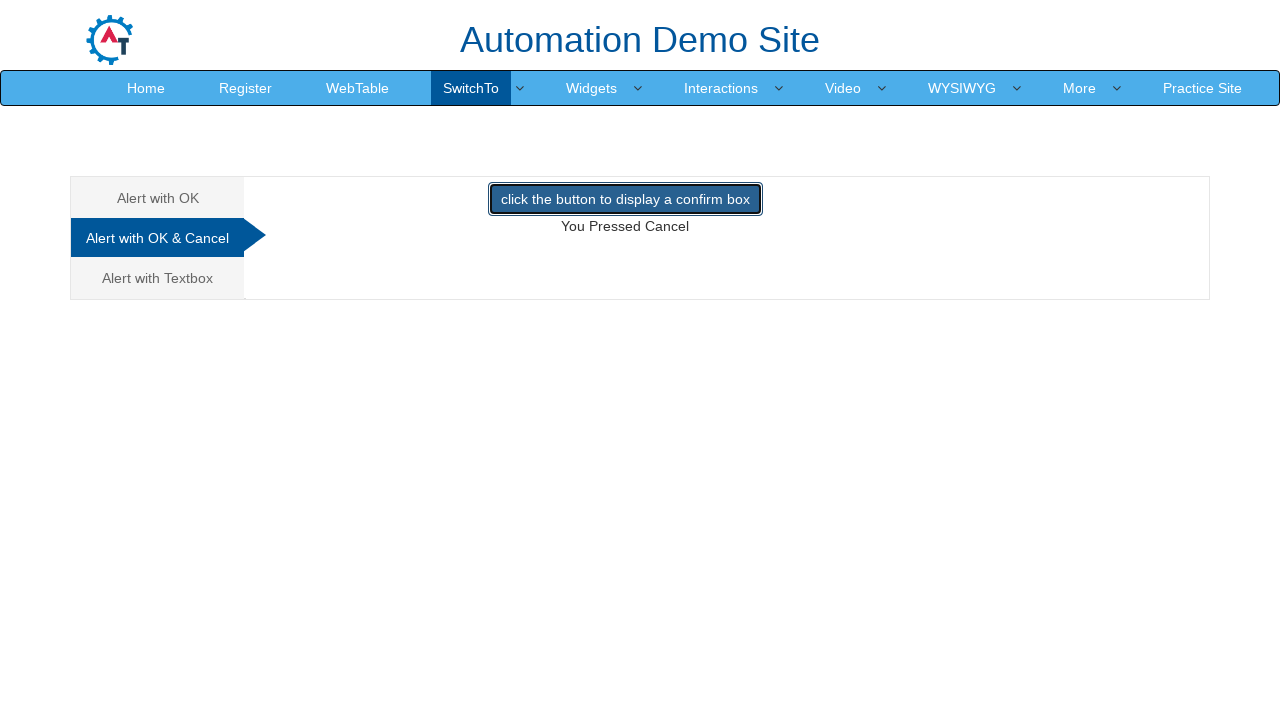

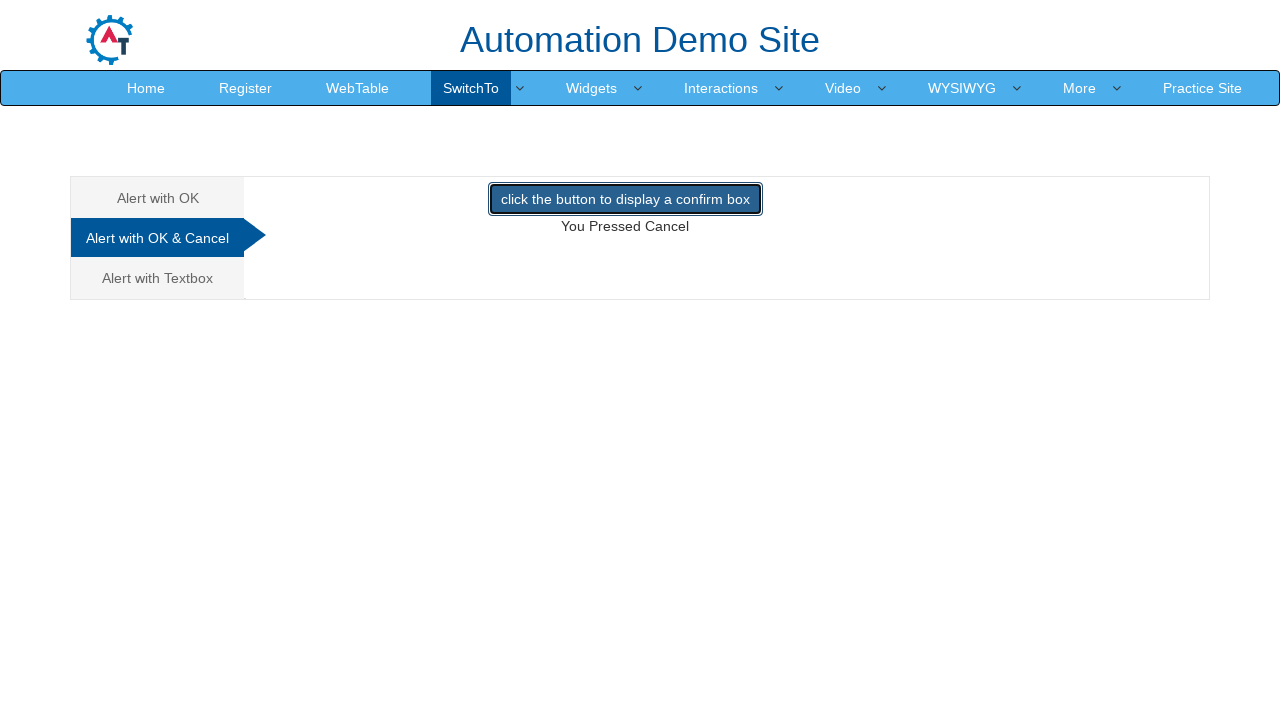